Tests handling of JavaScript alerts including simple alerts, confirmation dialogs, and prompt dialogs by clicking buttons to trigger them and interacting with accept, dismiss, and text input operations.

Starting URL: https://the-internet.herokuapp.com/javascript_alerts

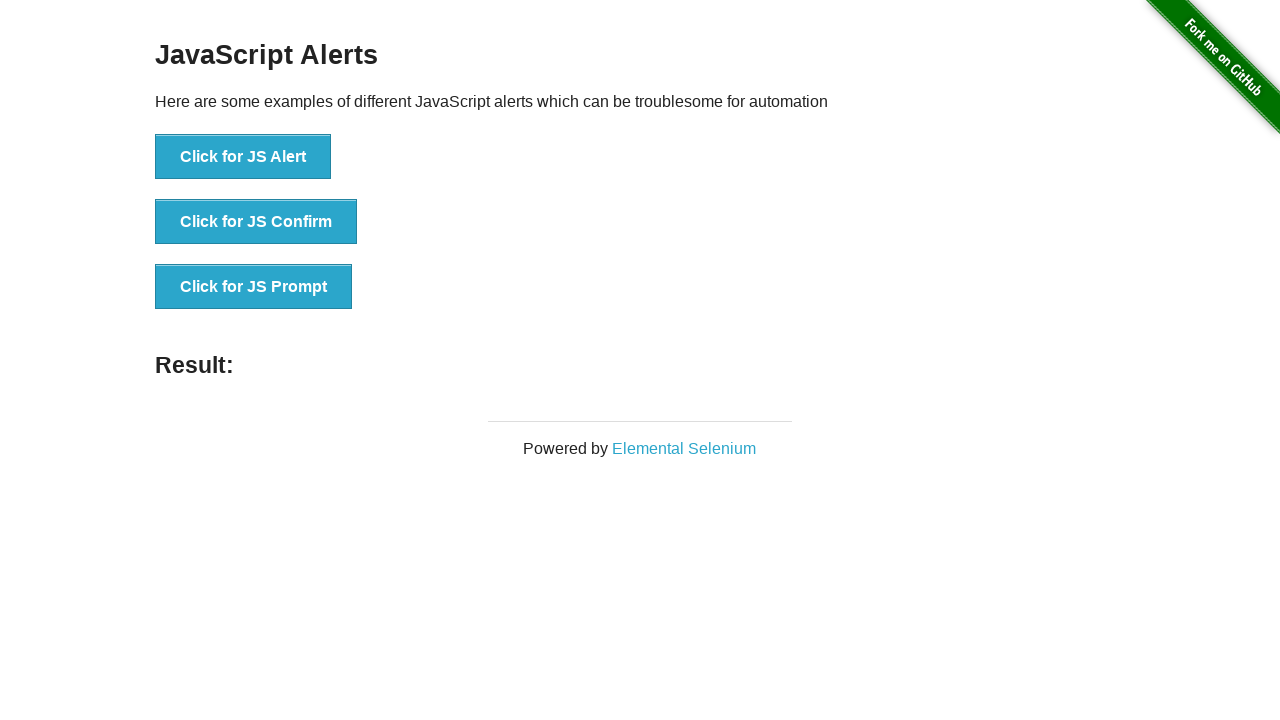

Clicked first button to trigger simple alert at (243, 157) on (//button)[1]
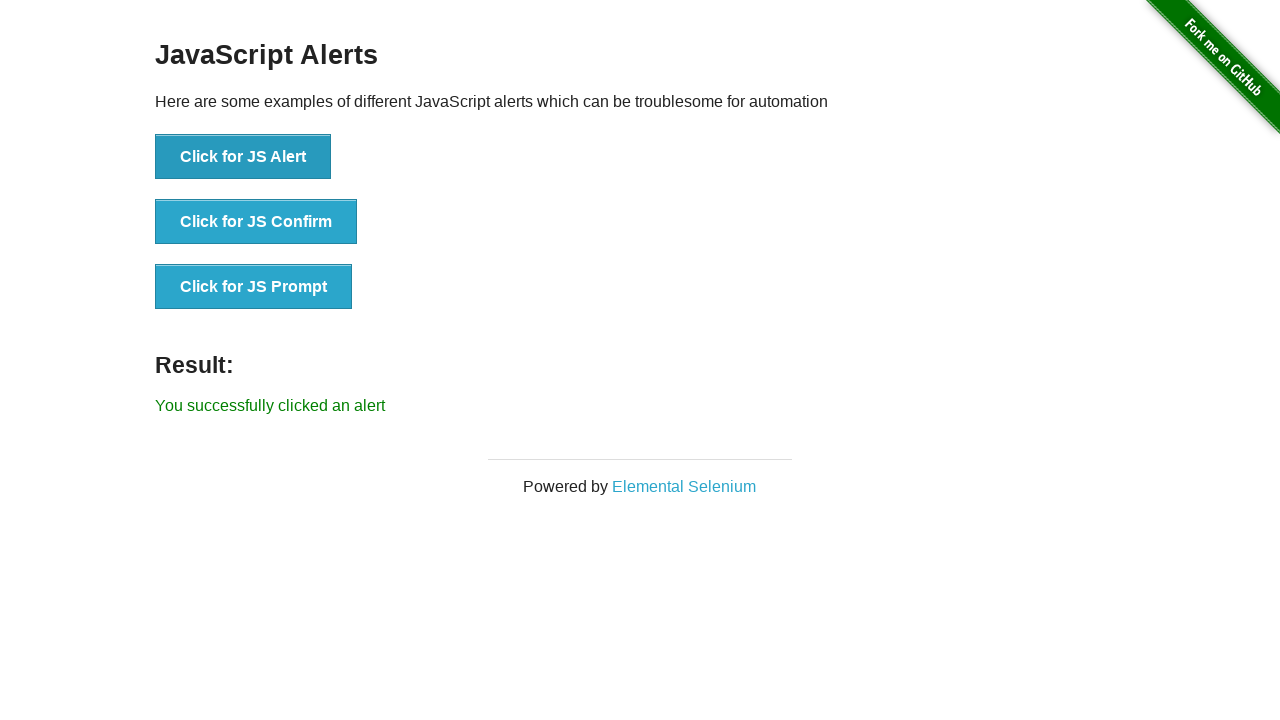

Set up dialog handler to accept simple alert
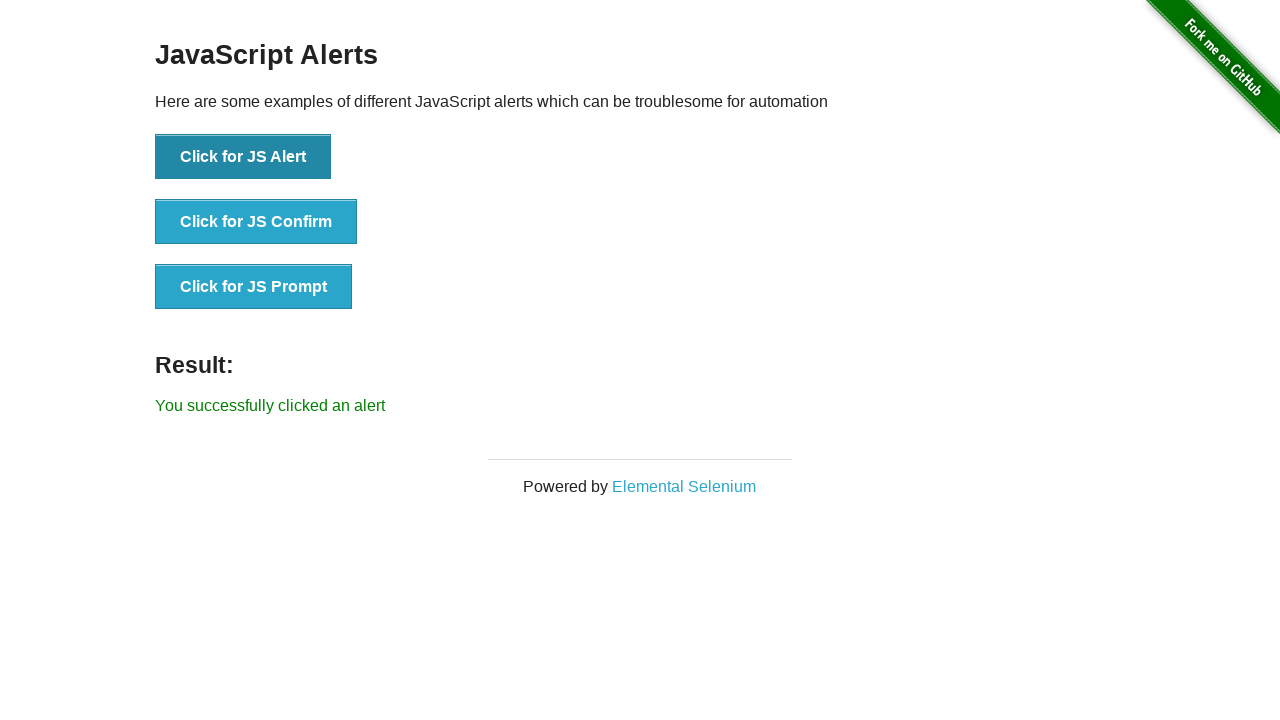

Waited 500ms for alert handling
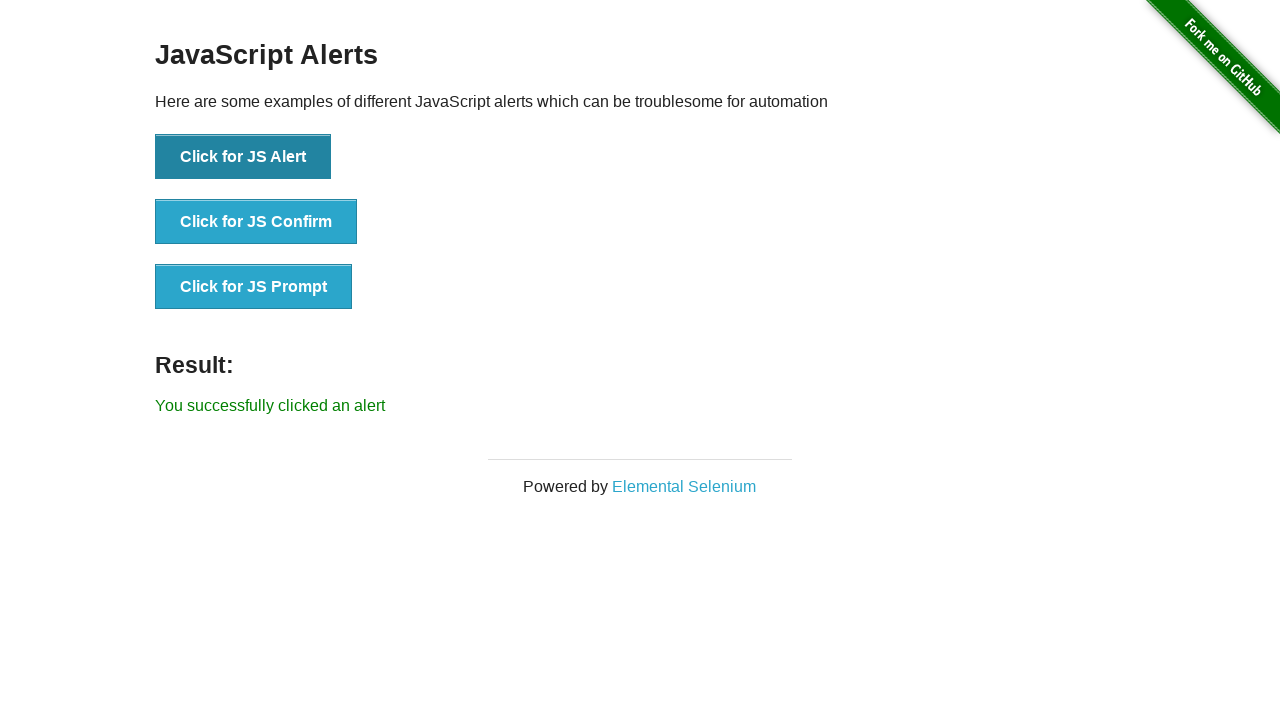

Clicked second button to trigger confirmation dialog at (256, 222) on (//button)[2]
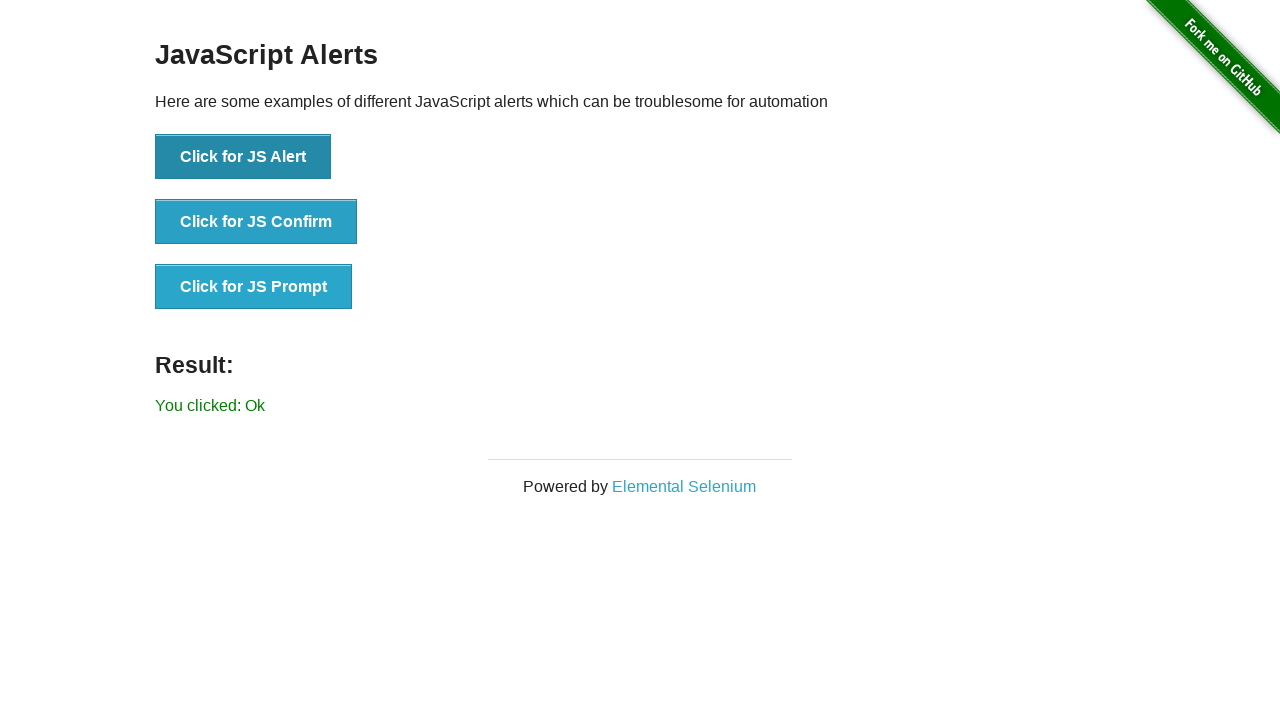

Set up dialog handler to dismiss confirmation dialog
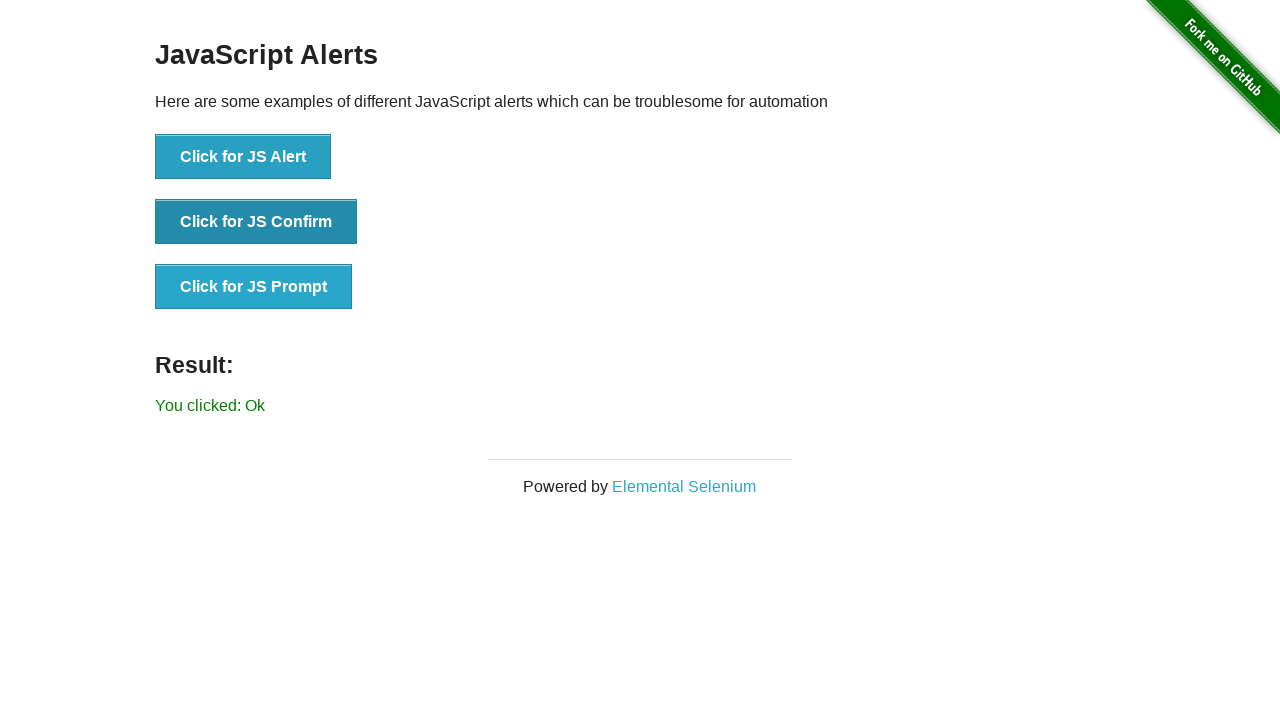

Waited 500ms for confirmation dialog handling
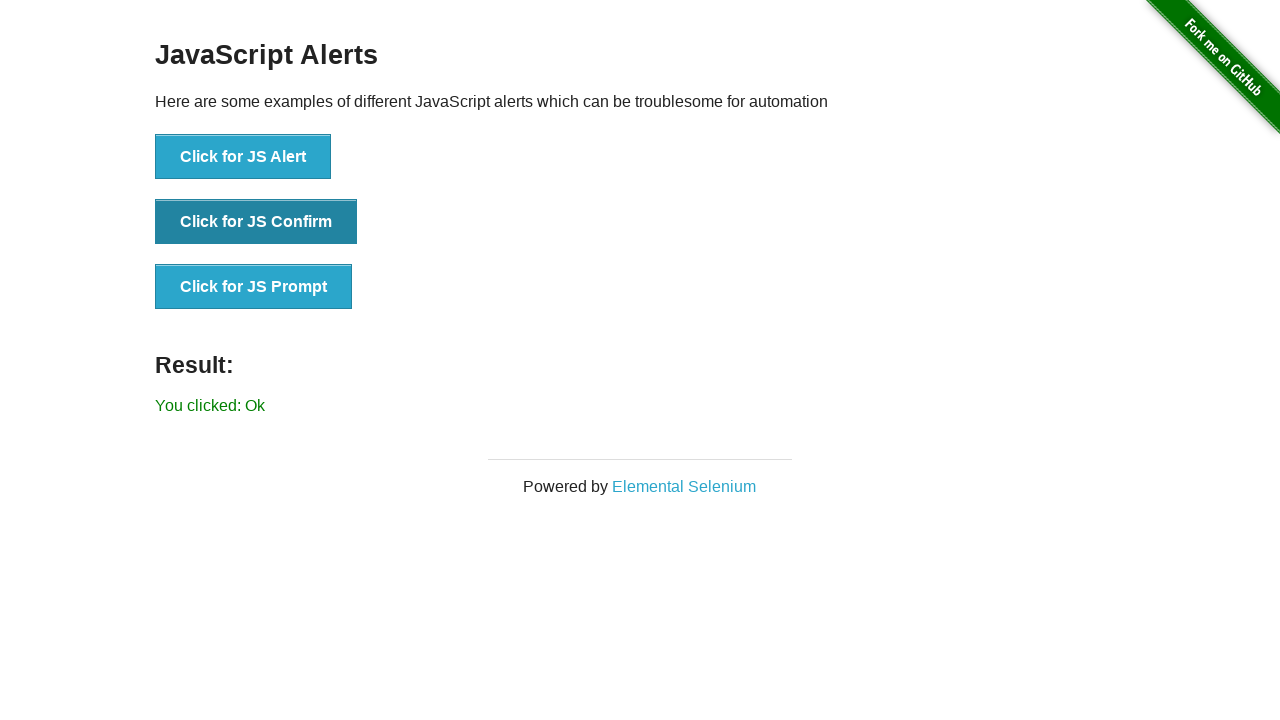

Clicked third button to trigger prompt dialog at (254, 287) on (//button)[3]
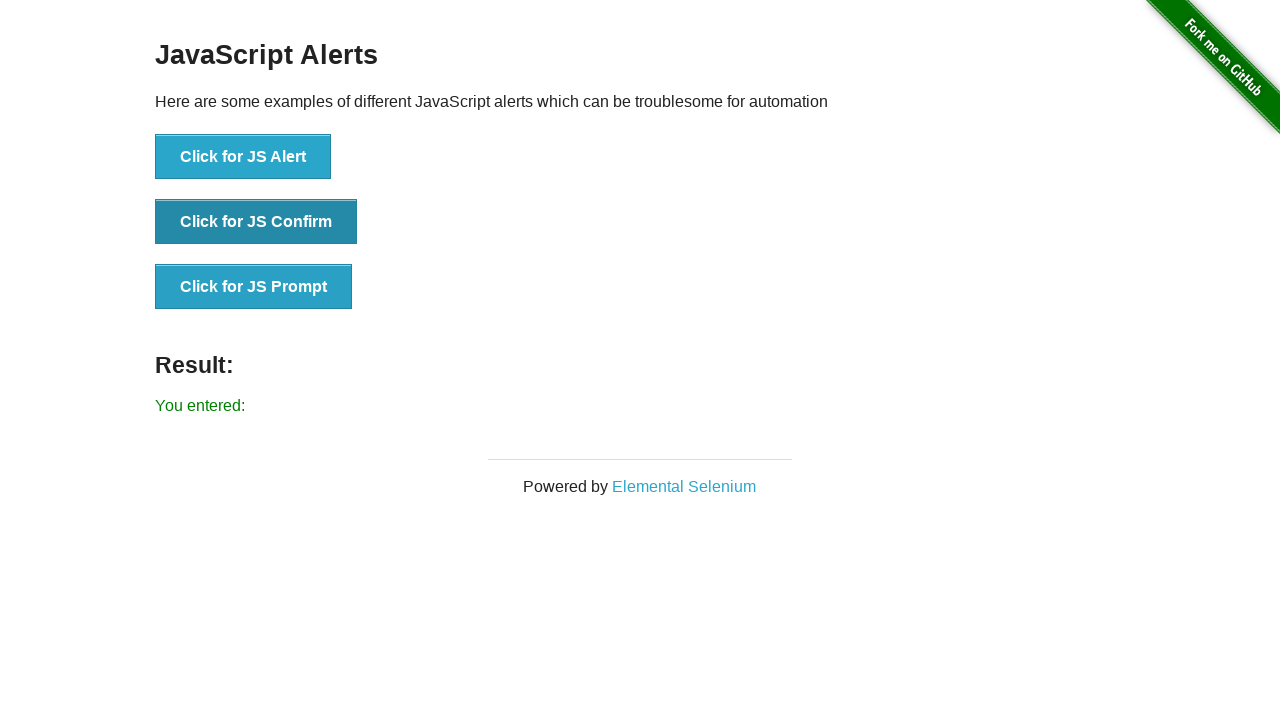

Set up dialog handler to accept prompt dialog with text 'Hi'
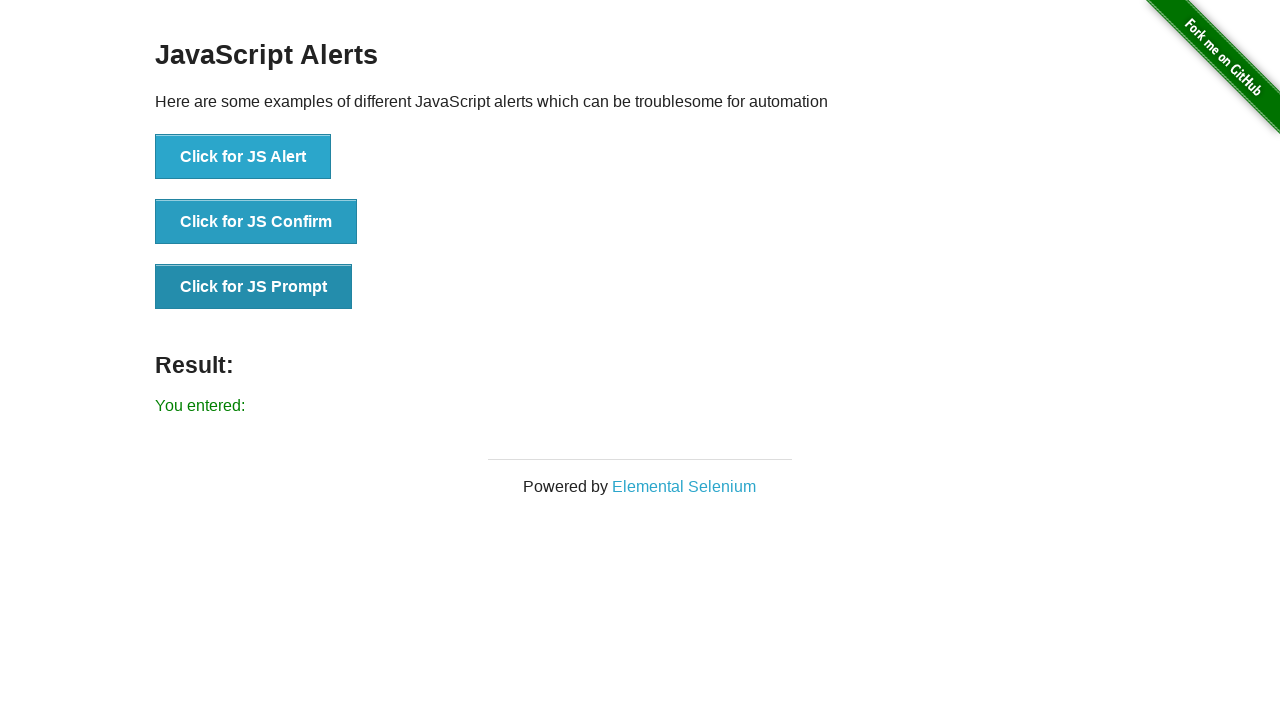

Waited 500ms for prompt dialog handling
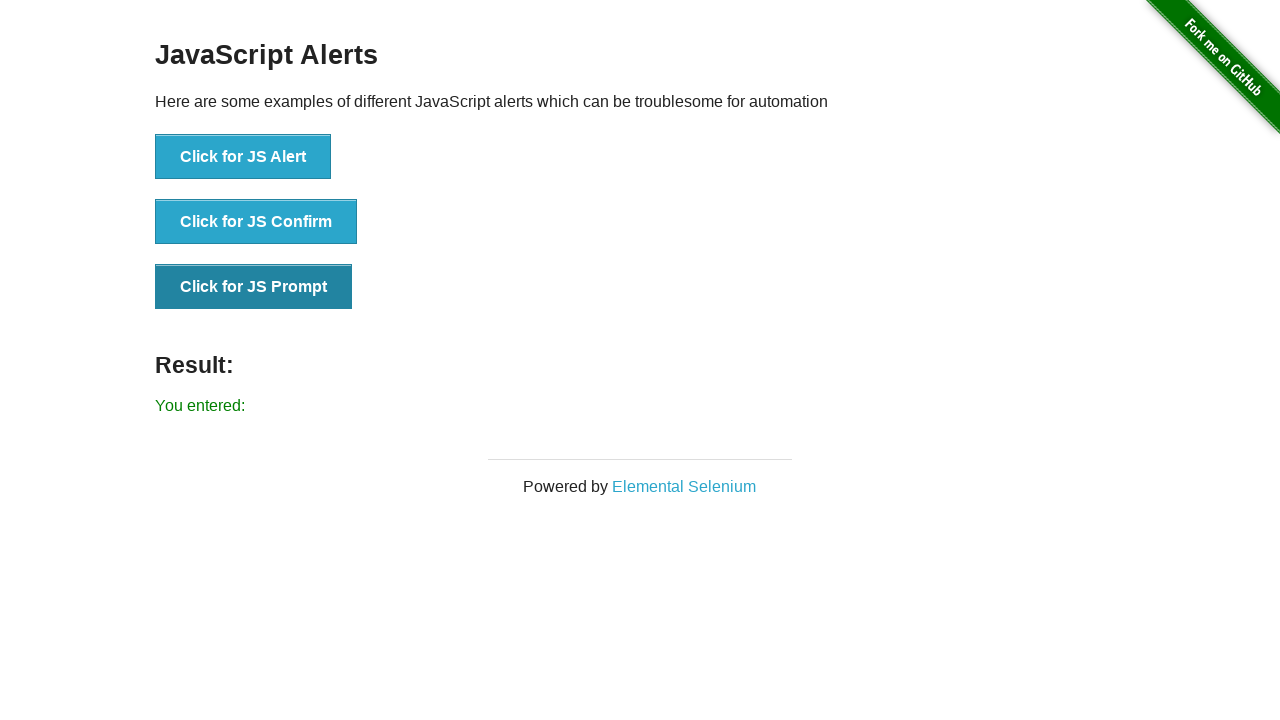

Result message element appeared on page
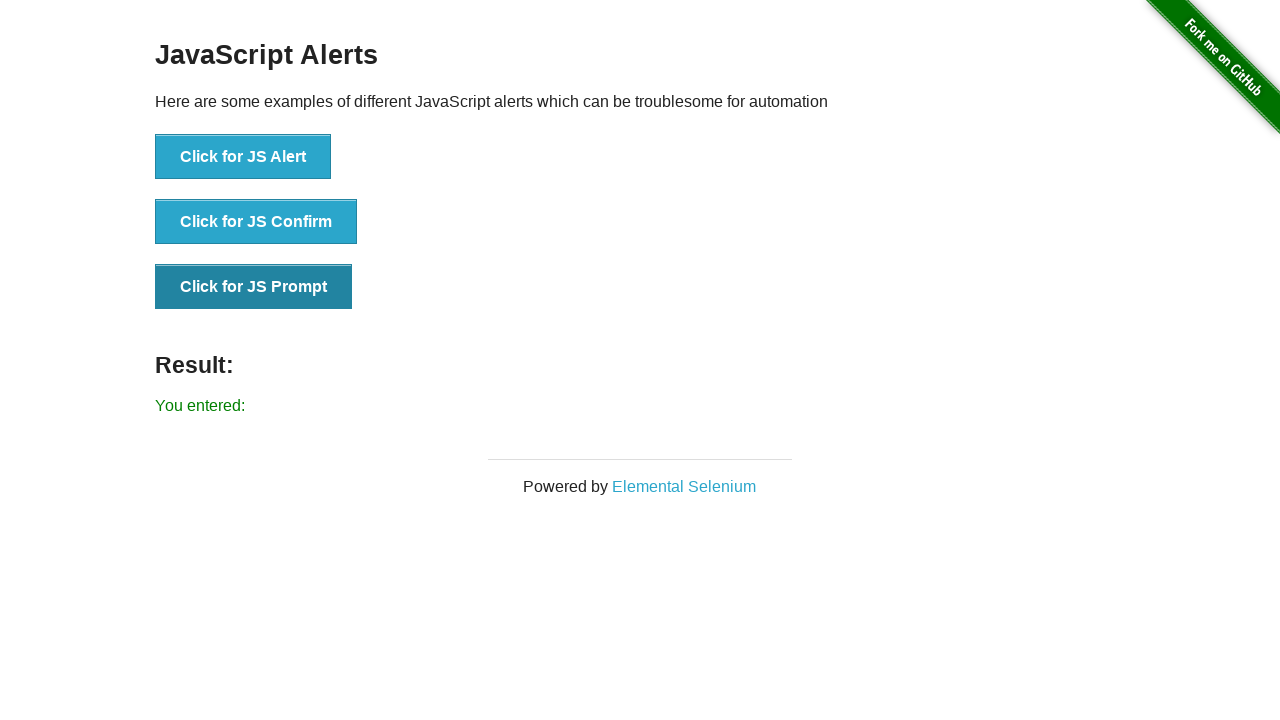

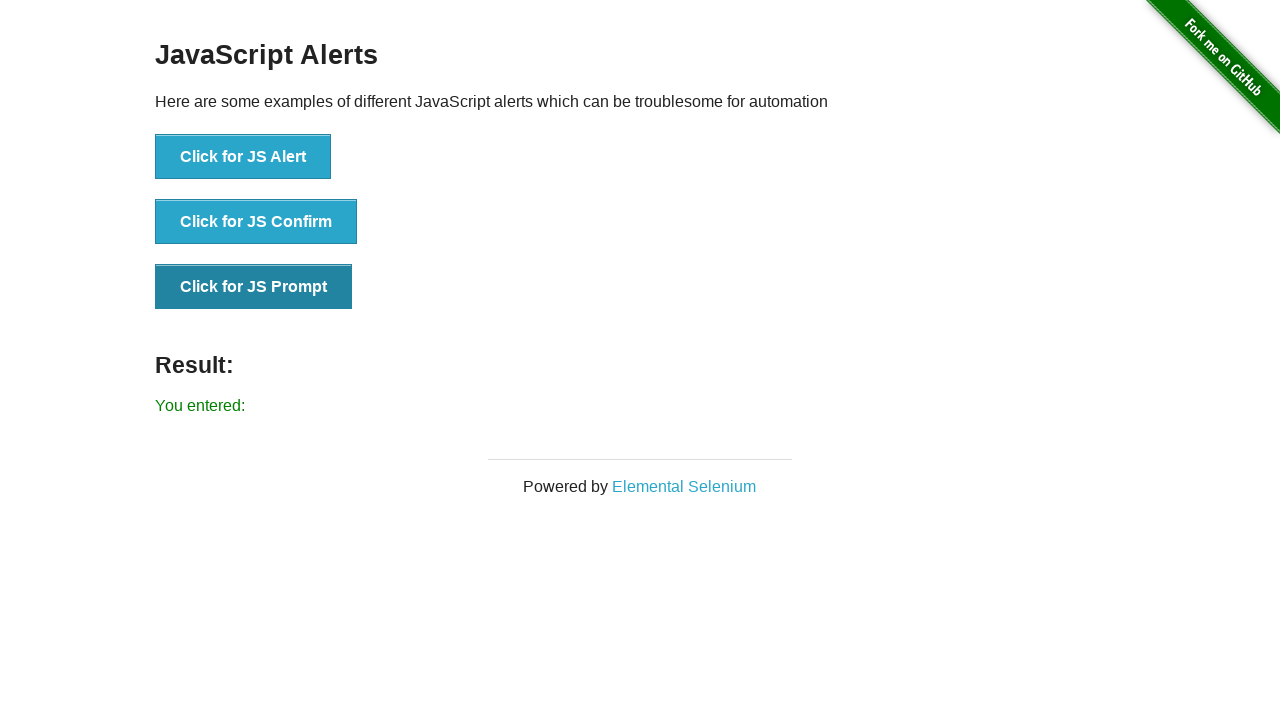